Tests checkbox selection state on a checkboxes demo page

Starting URL: https://the-internet.herokuapp.com/checkboxes

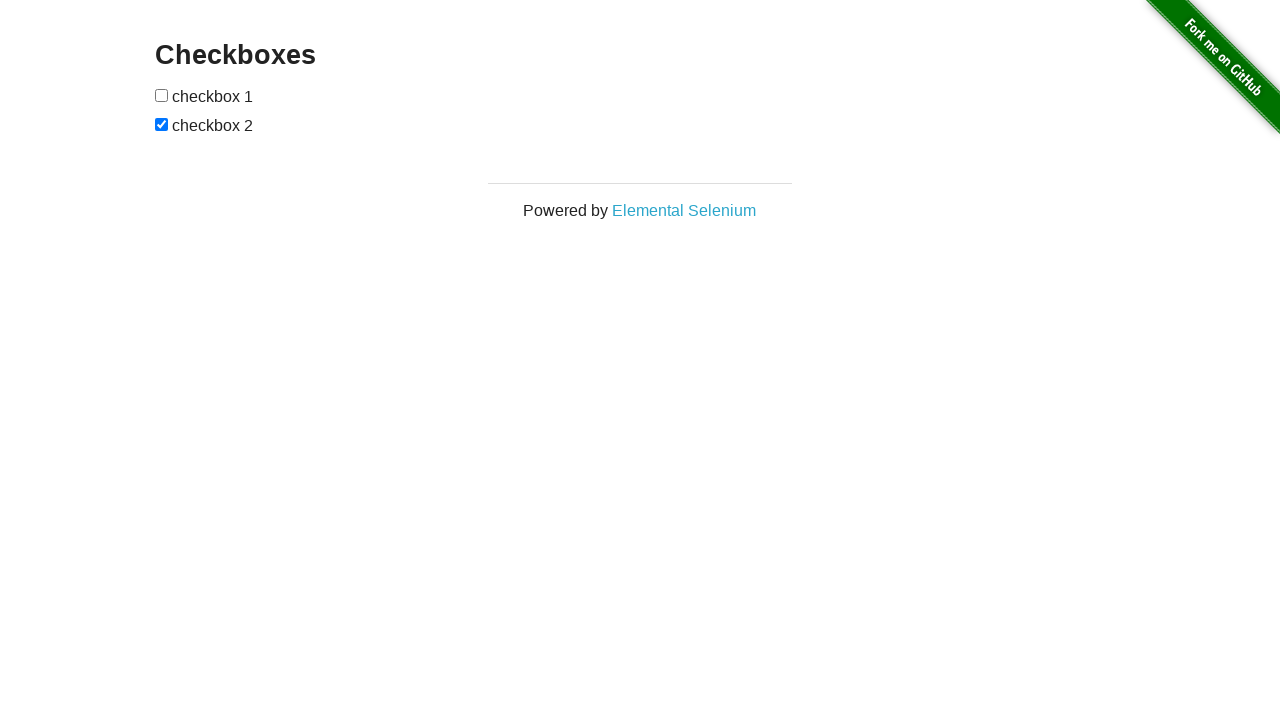

Waited for checkboxes to load on the page
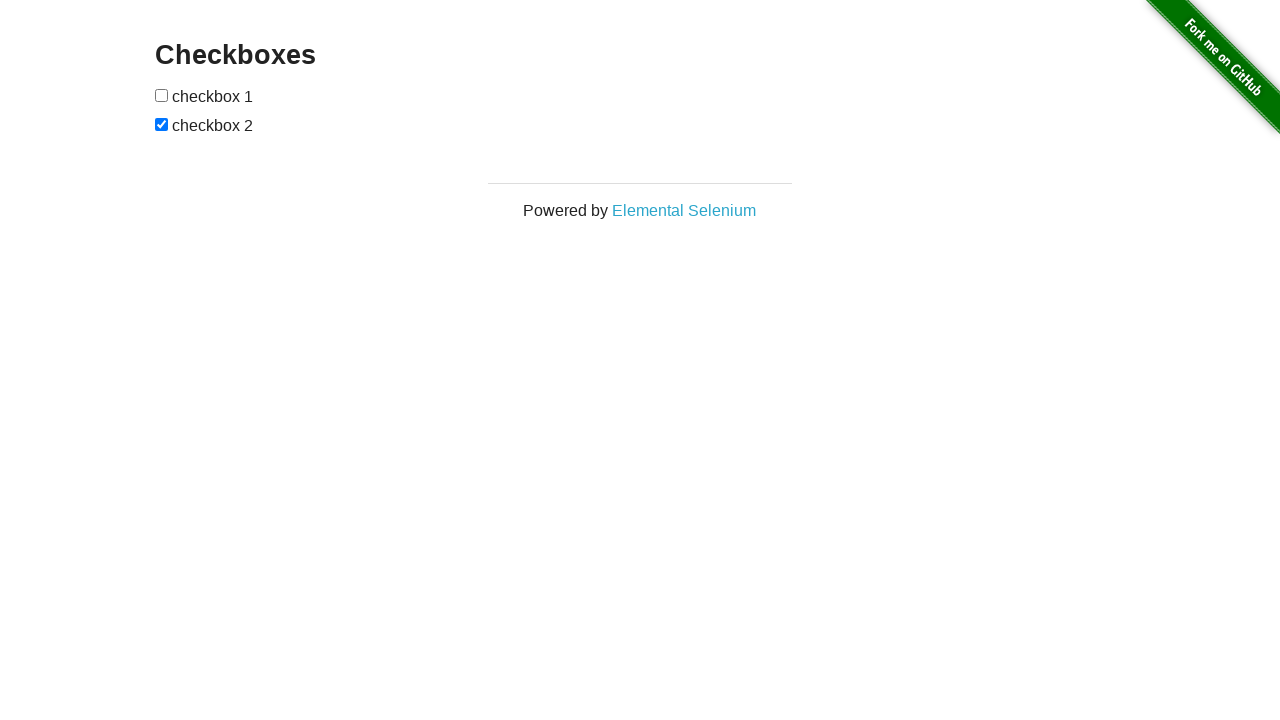

Clicked first checkbox to toggle its selection state at (162, 95) on input[type='checkbox']:first-of-type
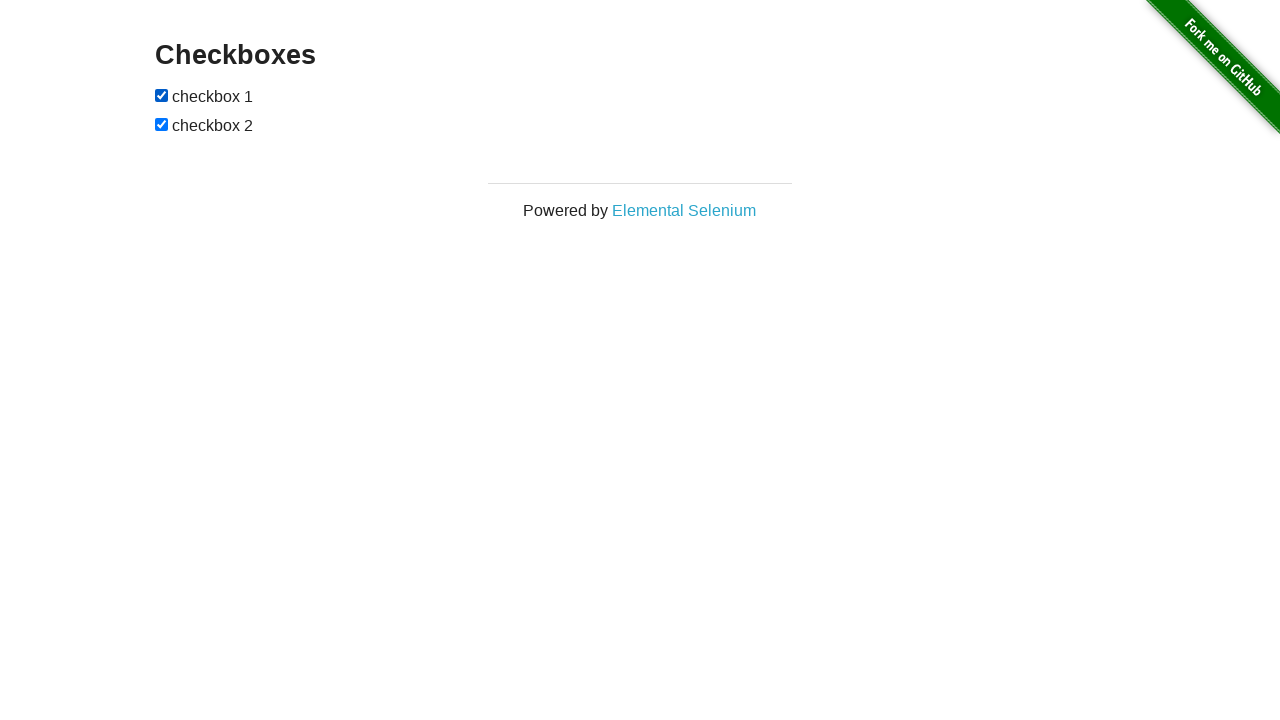

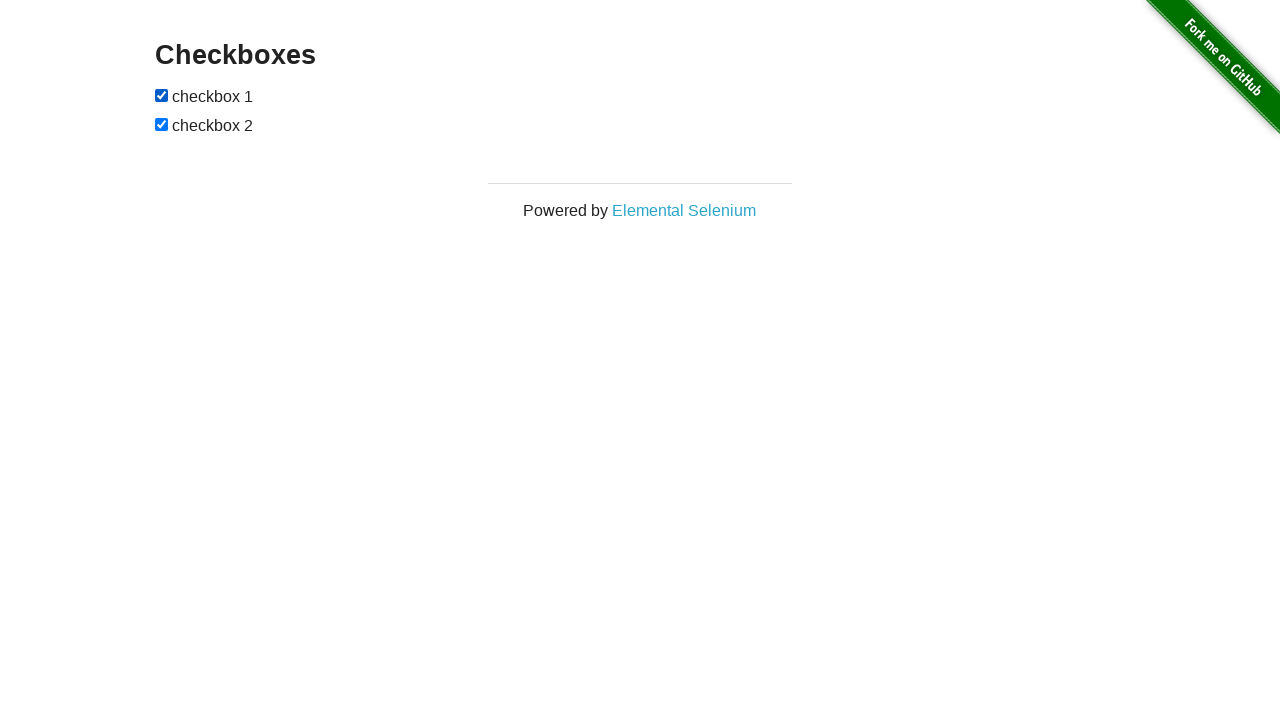